Tests explicit wait functionality by navigating to a page with loading images and waiting for a specific image element to be present, then verifying its source attribute contains the expected text.

Starting URL: https://bonigarcia.dev/selenium-webdriver-java/loading-images.html

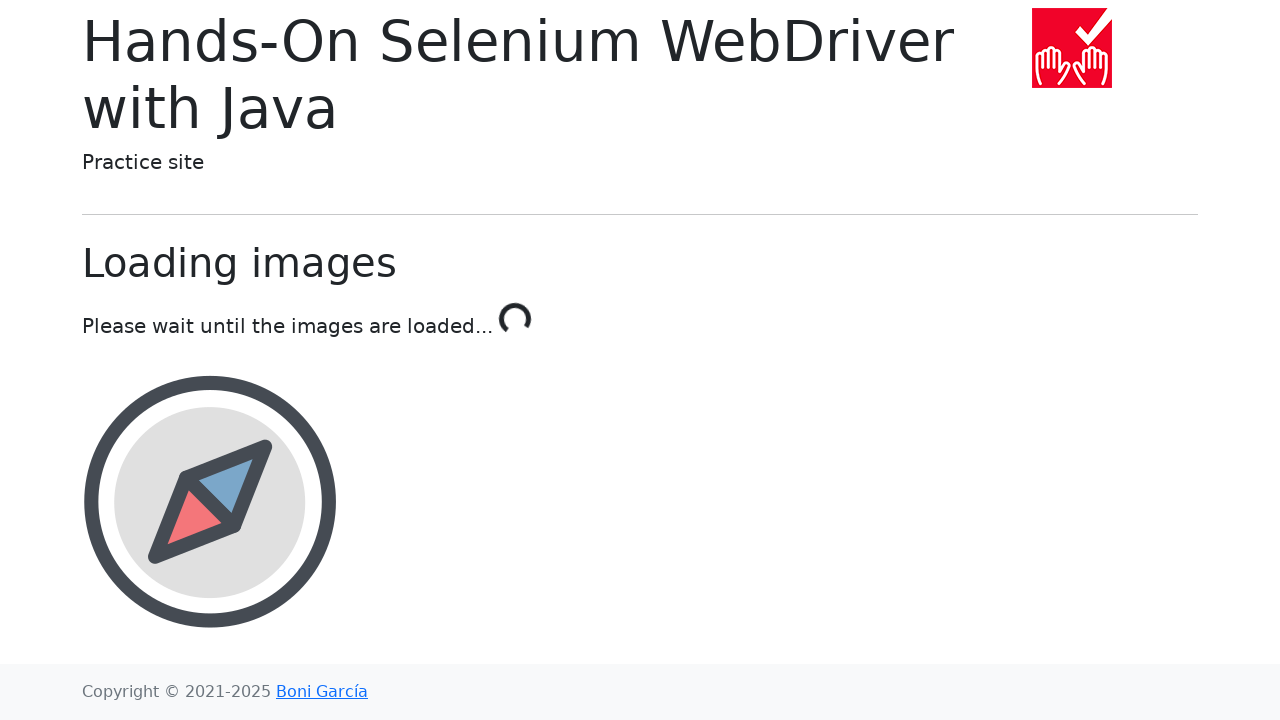

Navigated to loading-images.html page
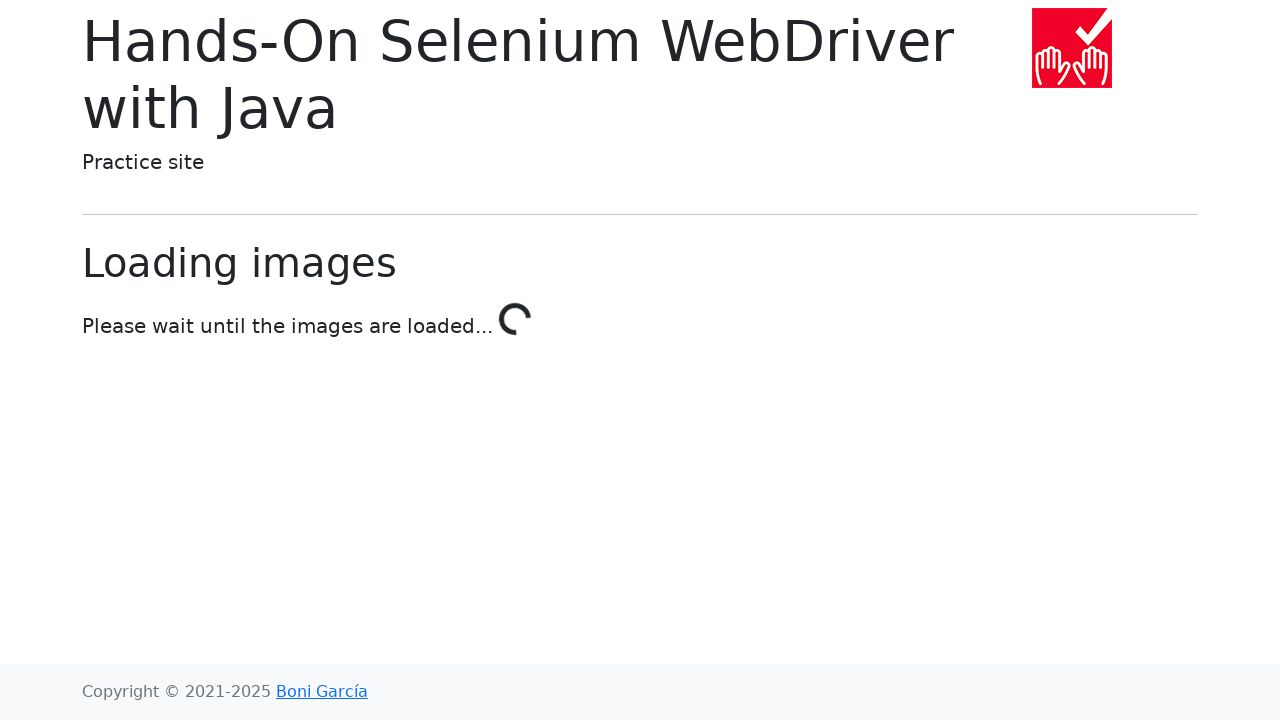

Waited for landscape image element to be present
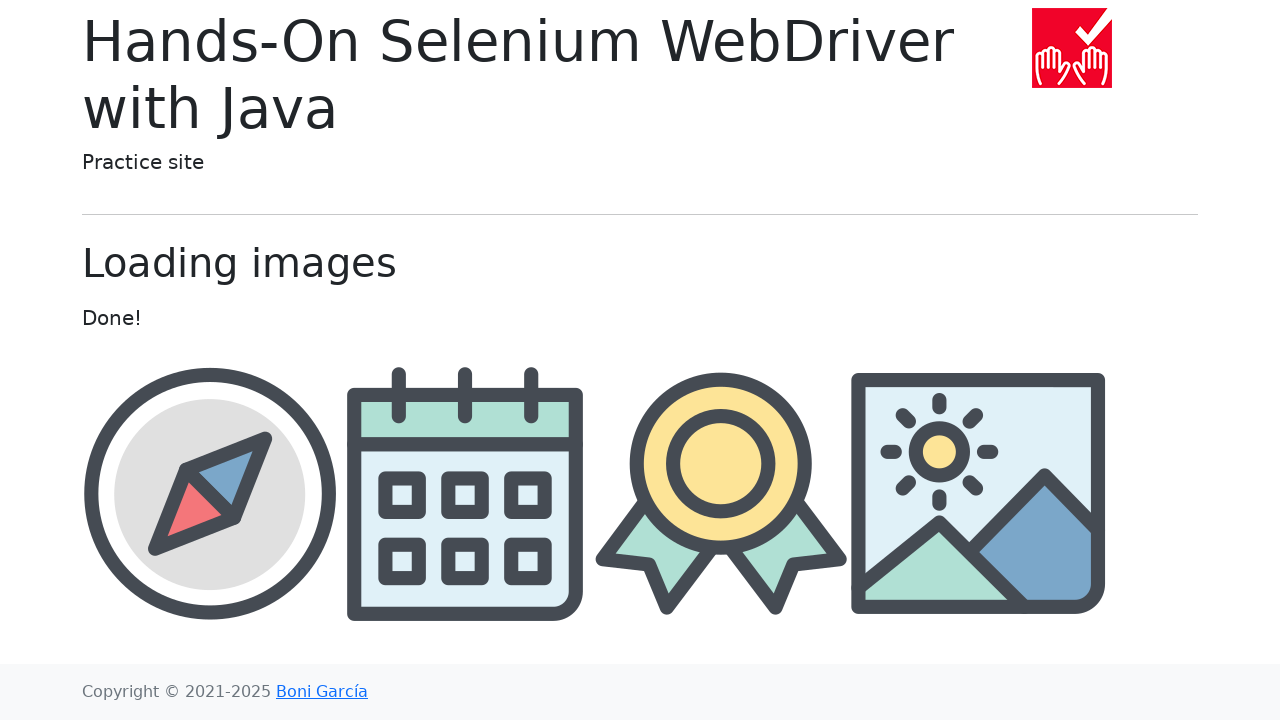

Retrieved src attribute from landscape image element
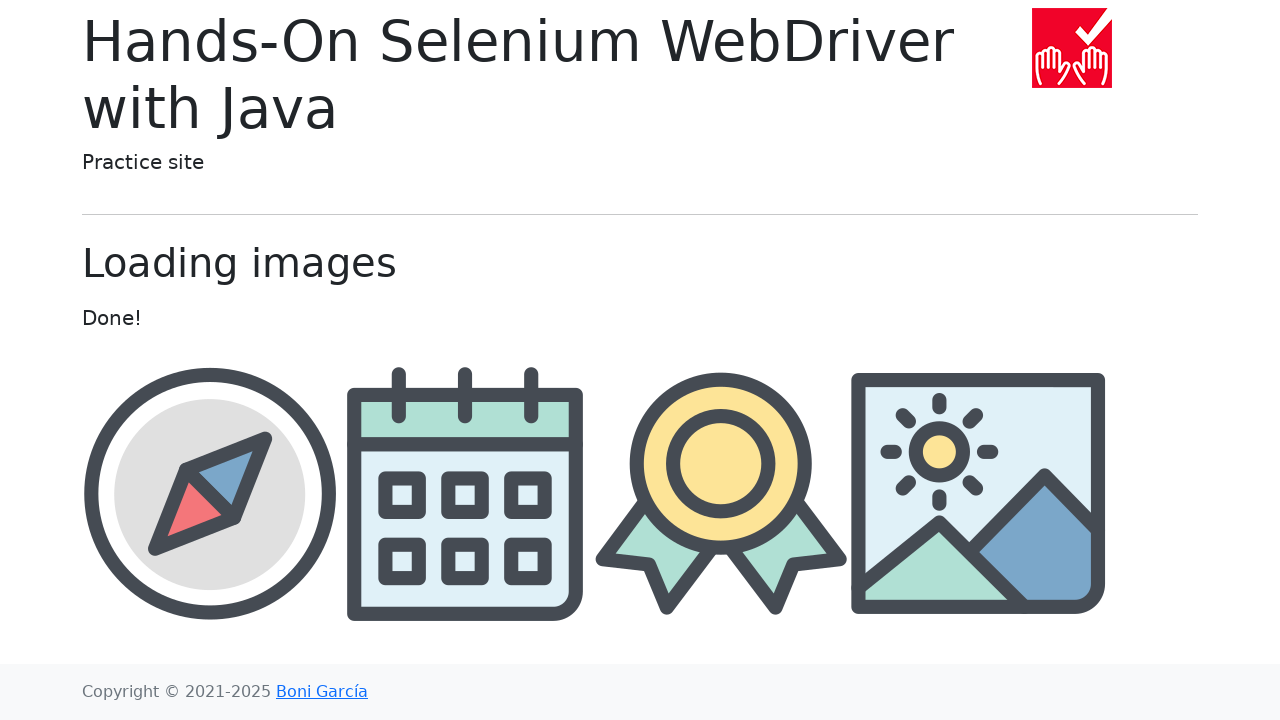

Verified that 'landscape' is present in image src attribute
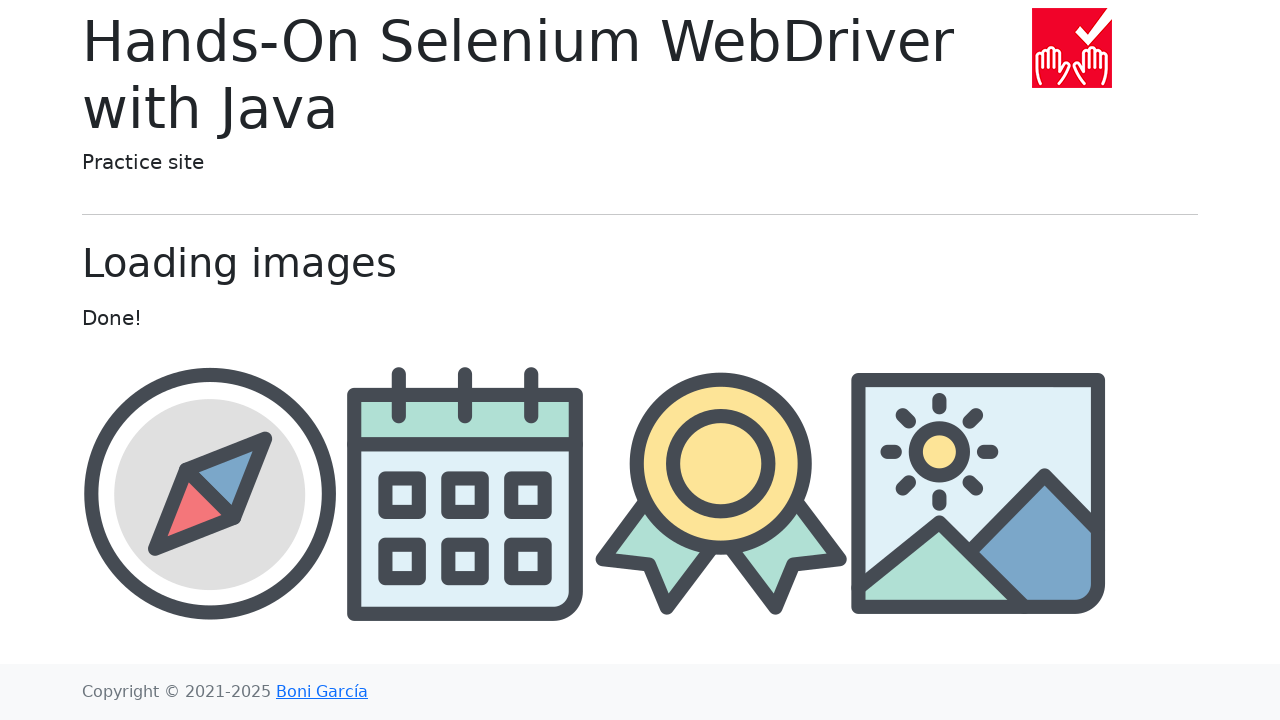

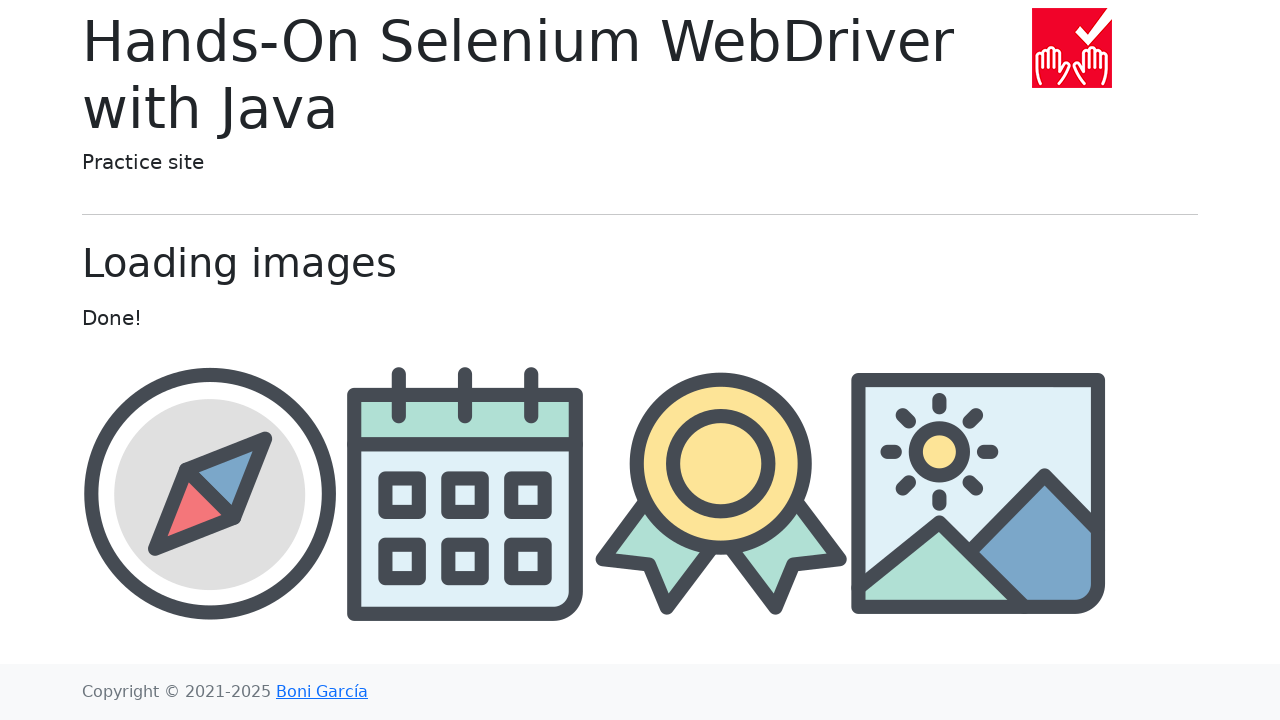